Tests jQuery UI custom dropdown by clicking to open and selecting a numeric value from the options

Starting URL: http://jqueryui.com/resources/demos/selectmenu/default.html

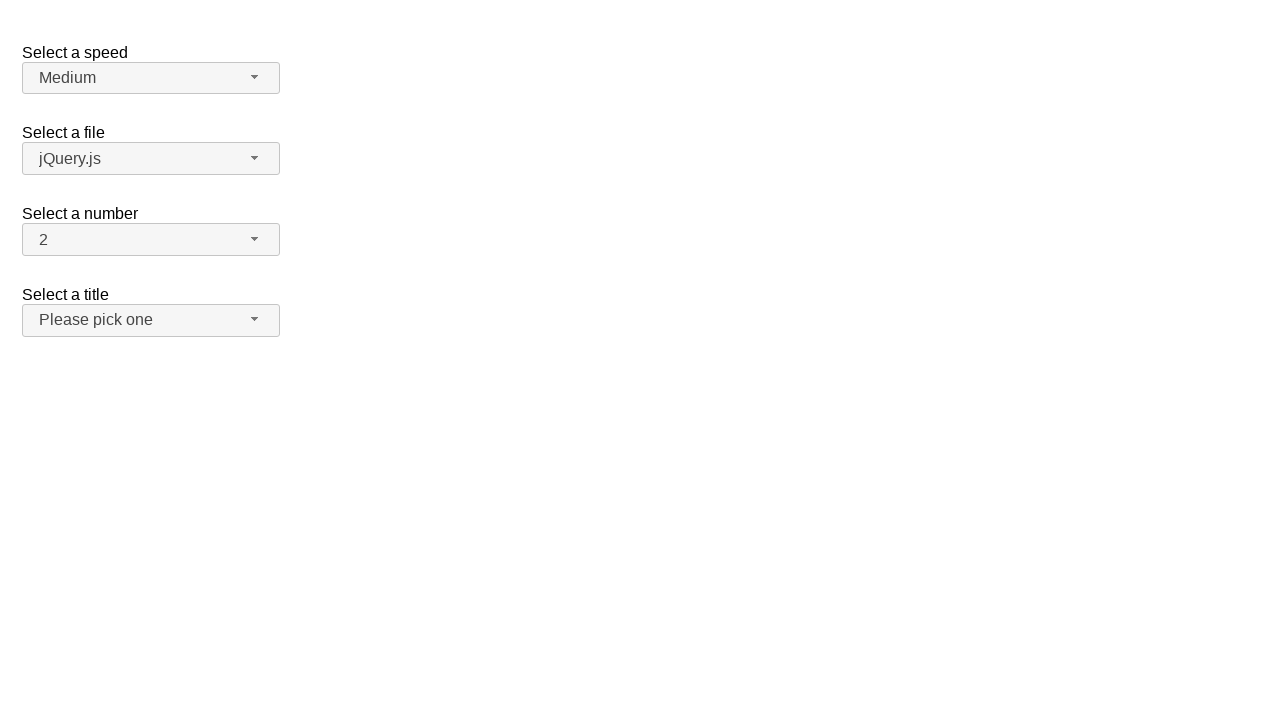

Clicked to open the jQuery UI custom dropdown menu at (151, 240) on span#number-button
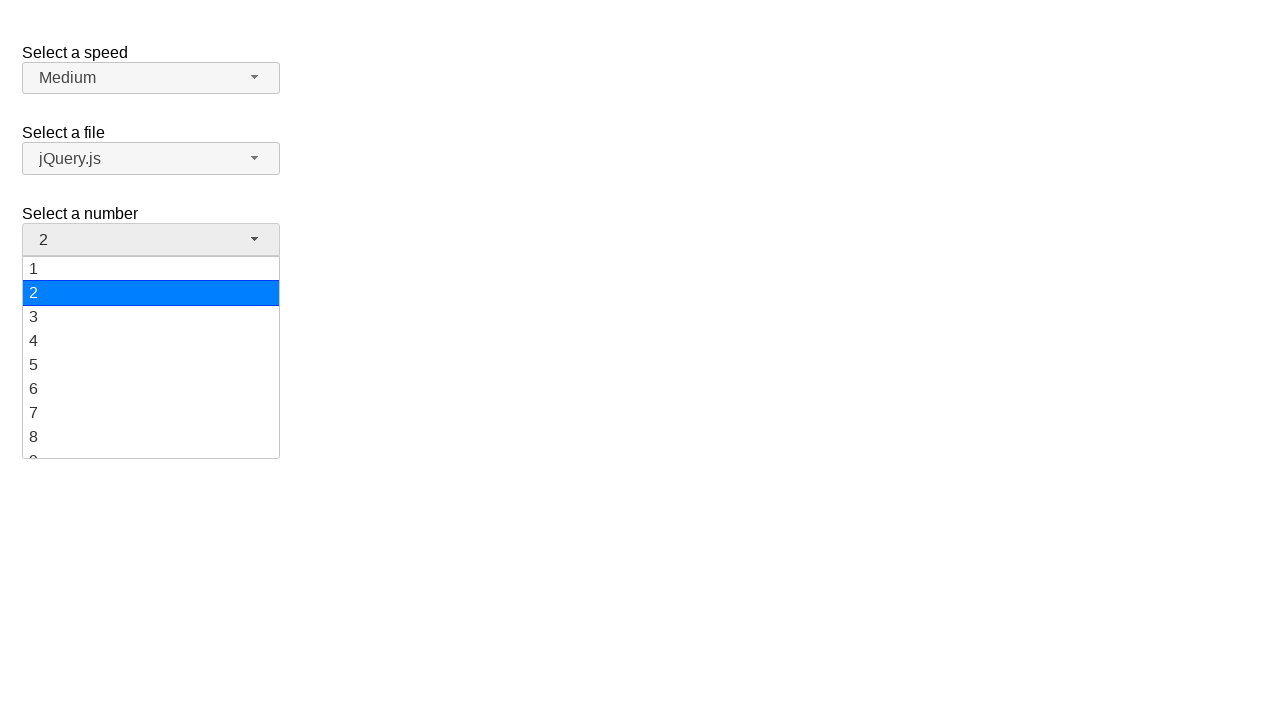

Dropdown options appeared and are ready for selection
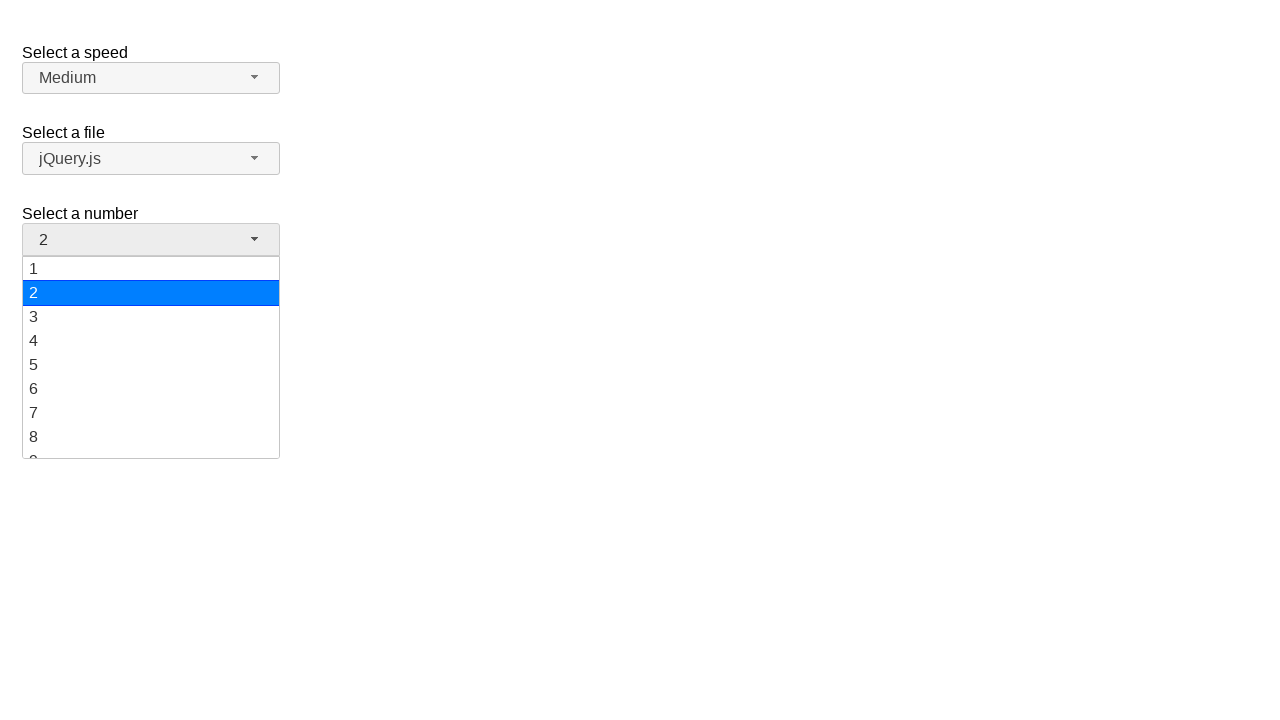

Selected numeric value '19' from the dropdown options at (151, 445) on ul#number-menu li.ui-menu-item div:has-text('19')
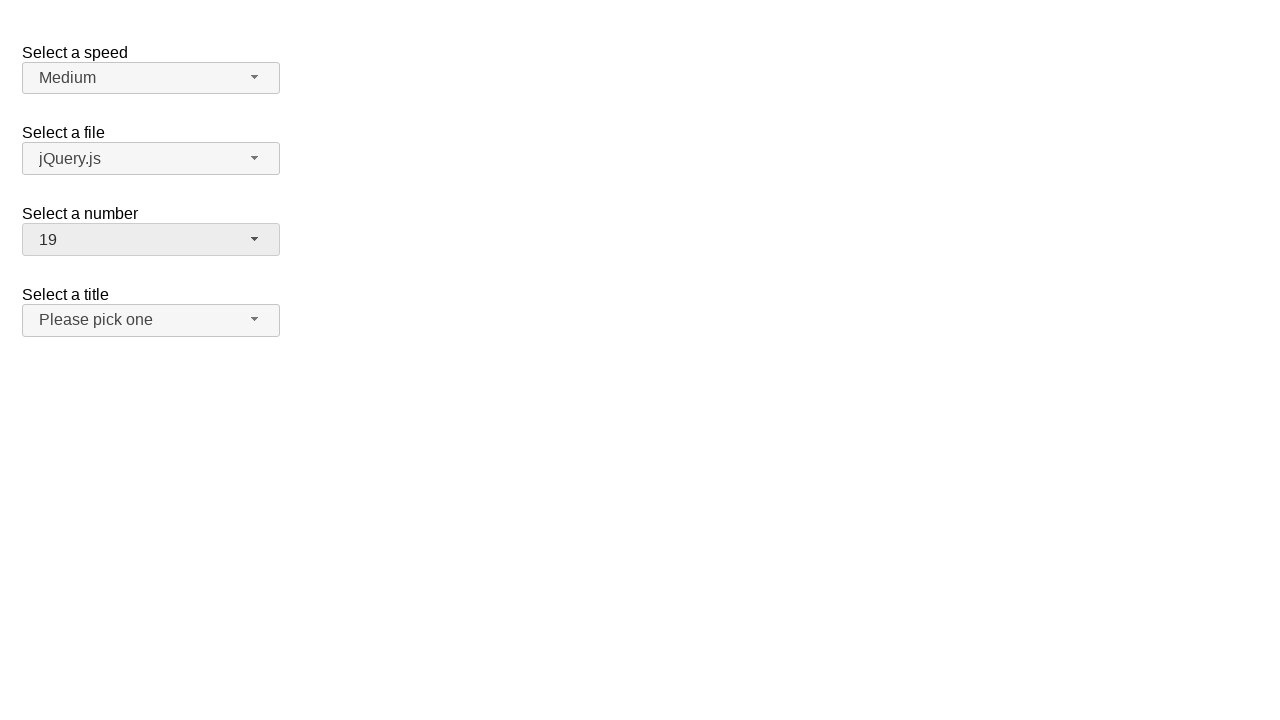

Verified that '19' is now selected and displayed in the dropdown button
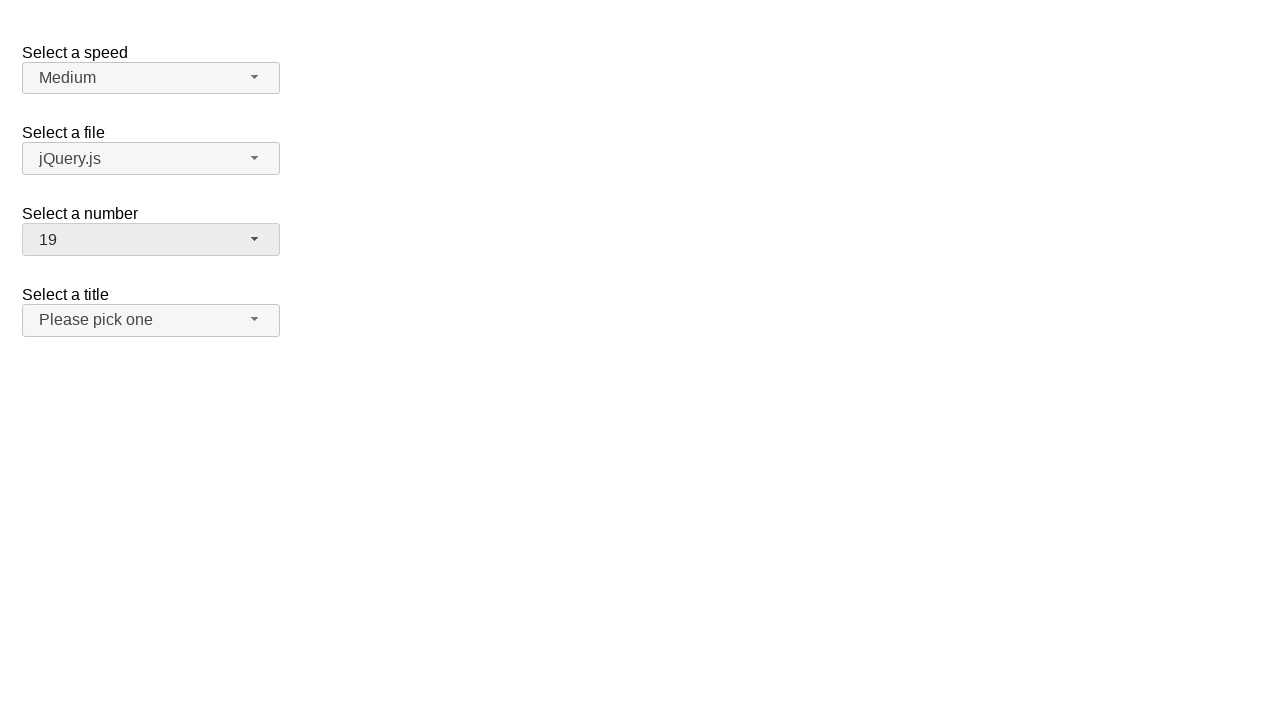

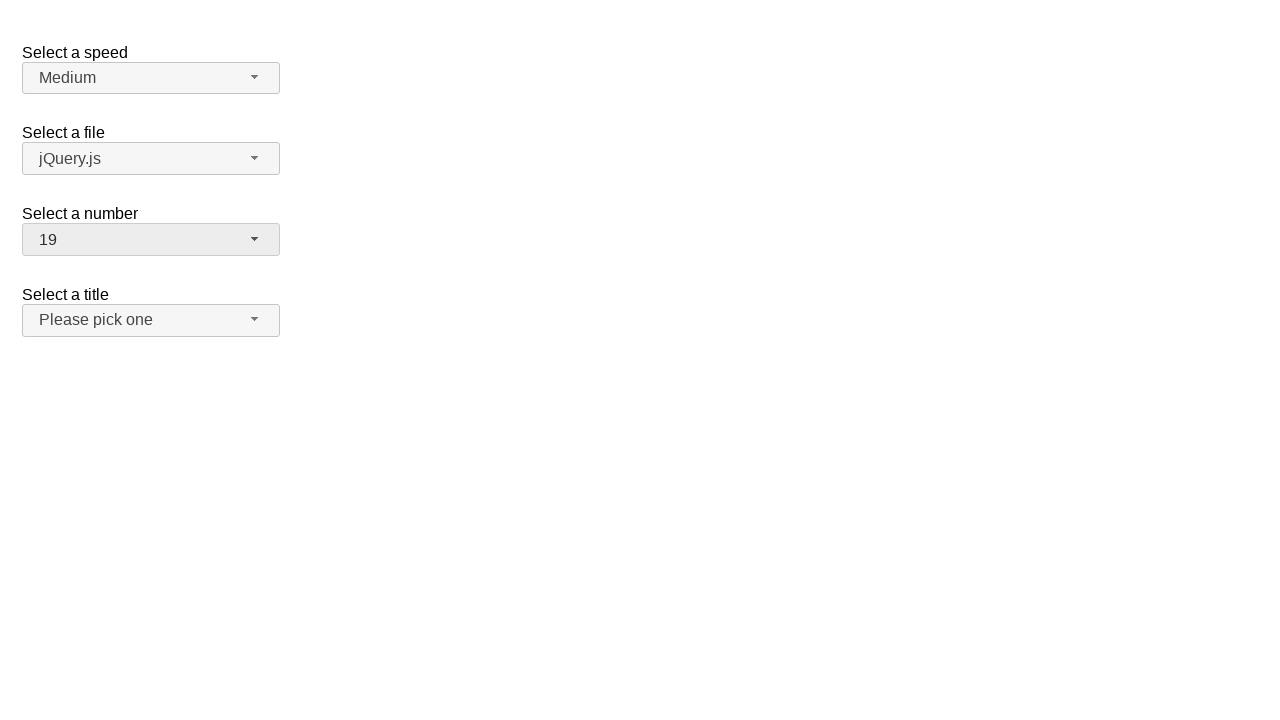